Tests checkbox element status by checking its display, enabled, and selected states, then clicks the Tuesday checkbox and verifies the state change

Starting URL: http://samples.gwtproject.org/samples/Showcase/Showcase.html#!CwCheckBox

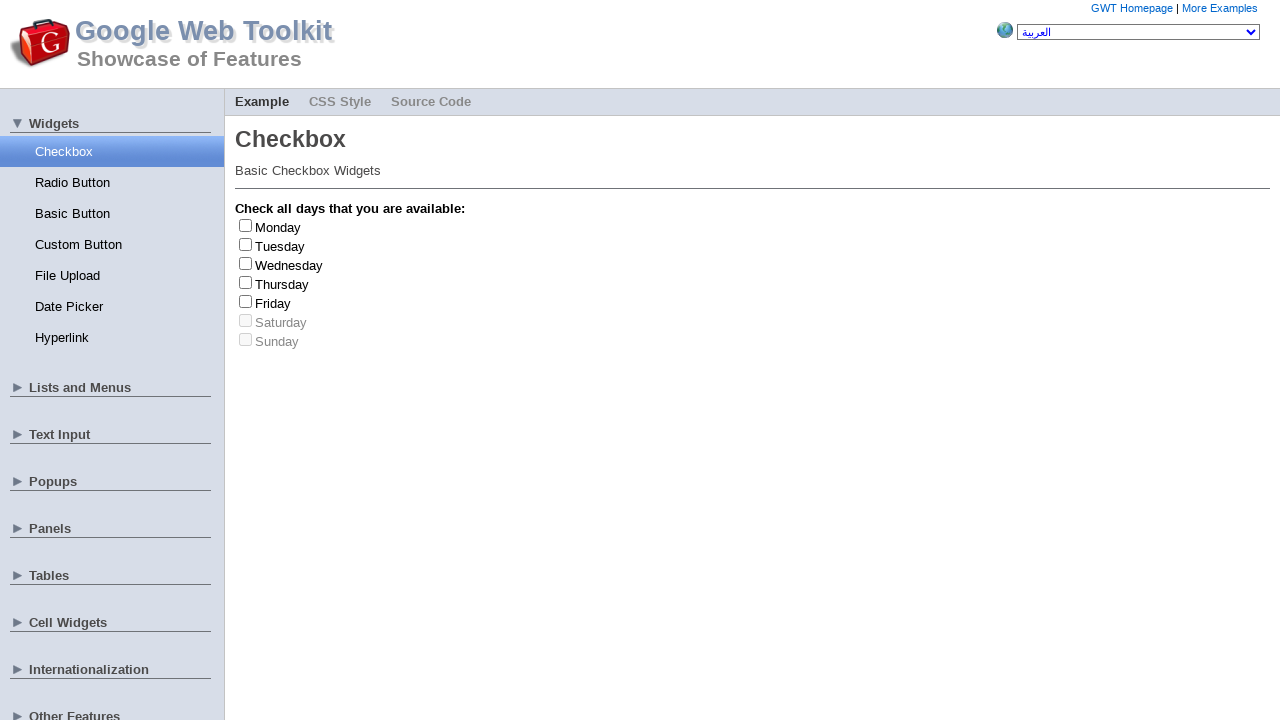

Located the Tuesday checkbox element
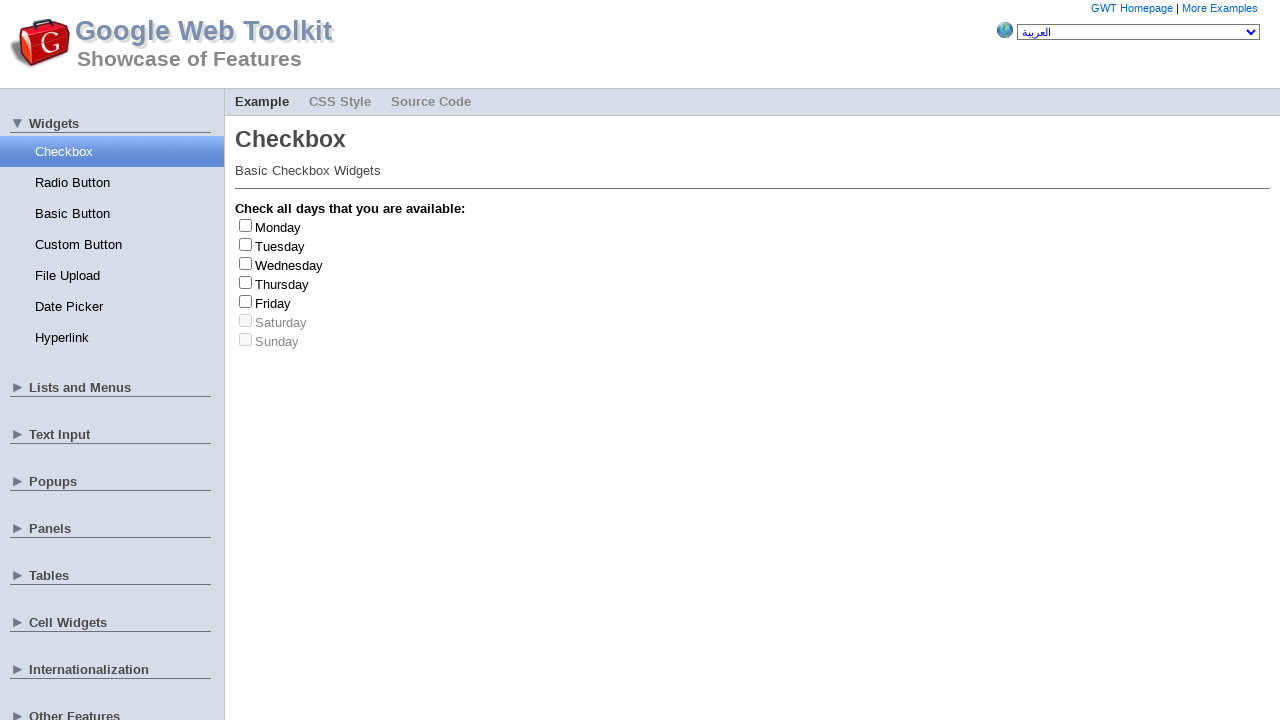

Checked if Tuesday checkbox is visible
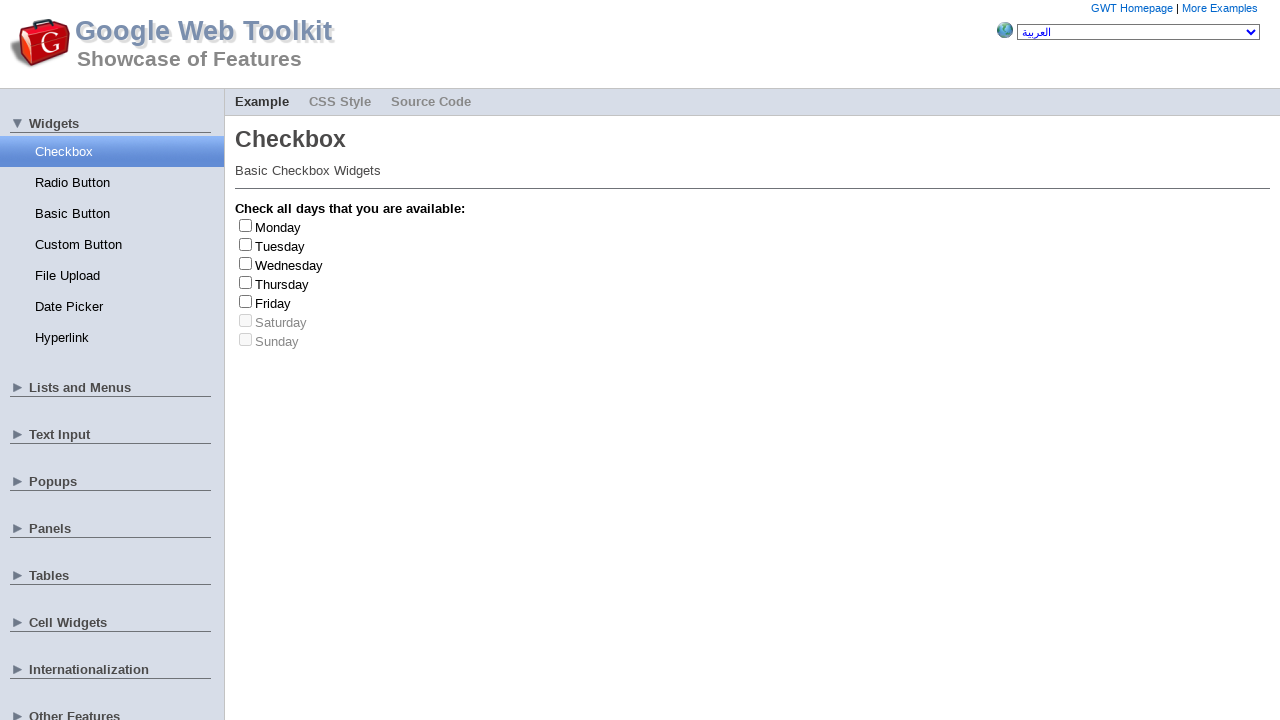

Checked if Tuesday checkbox is enabled
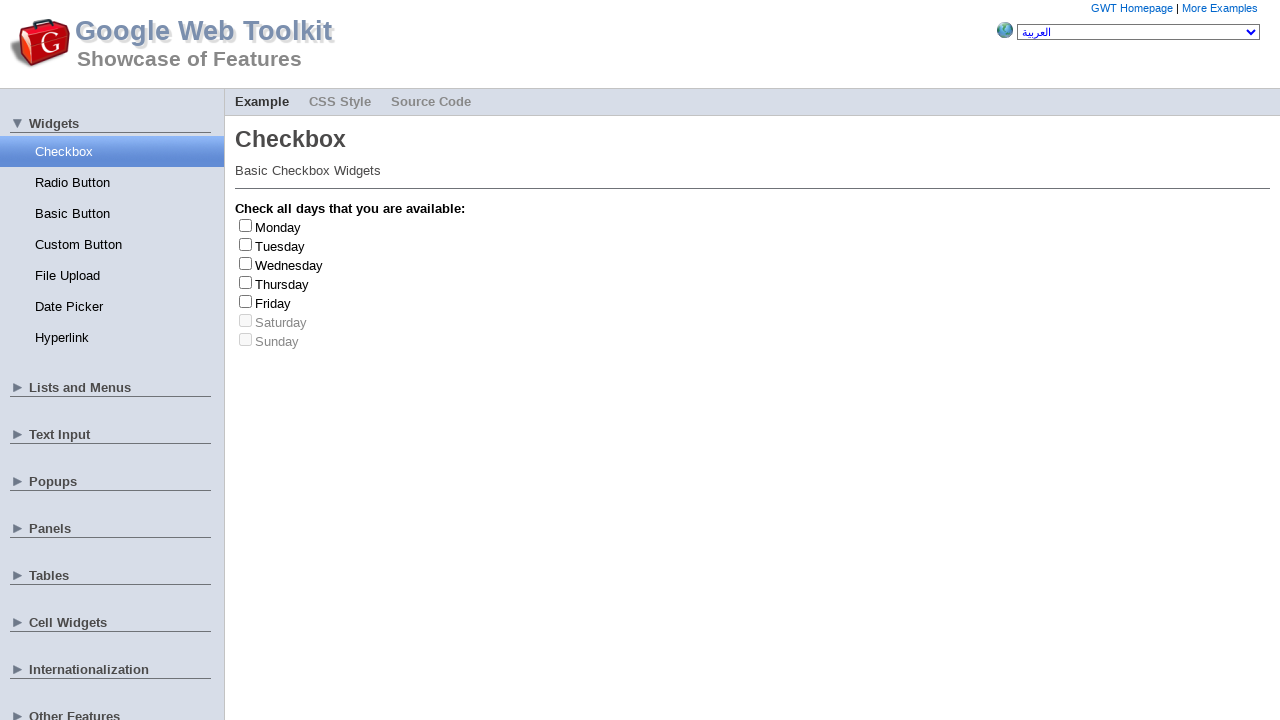

Checked if Tuesday checkbox is selected
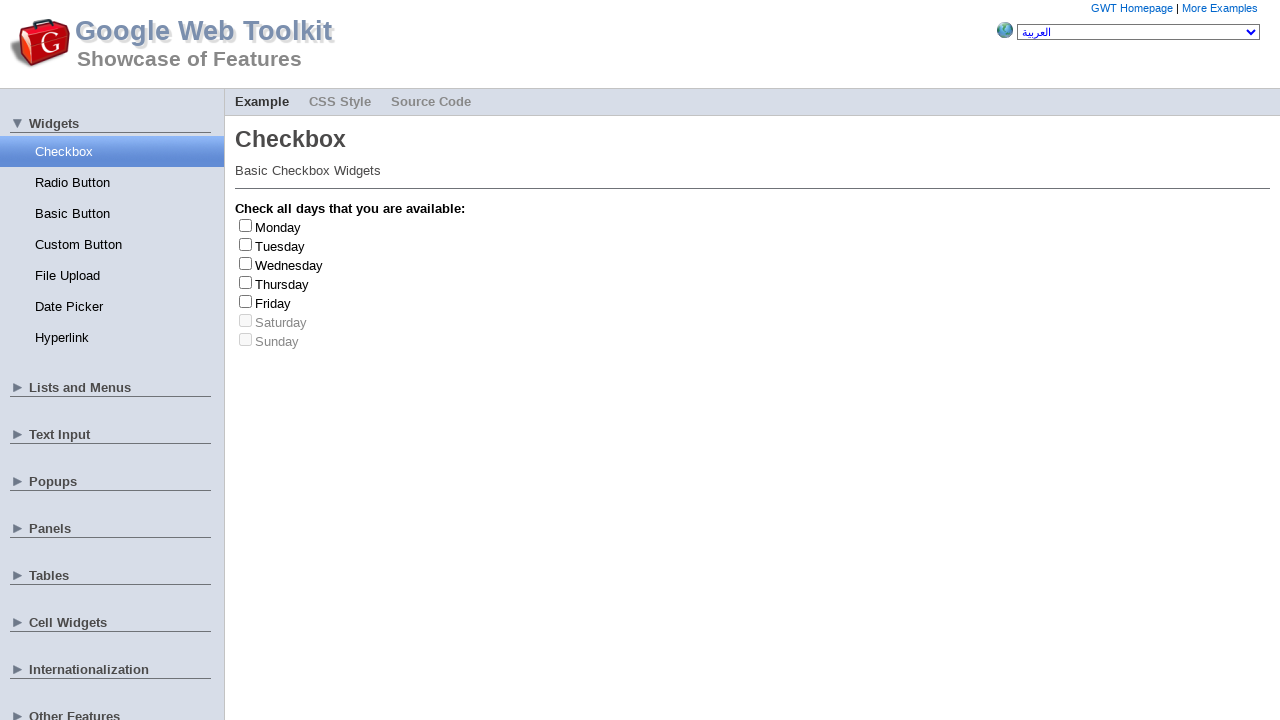

Clicked the Tuesday checkbox at (246, 244) on #gwt-debug-cwCheckBox-Tuesday-input
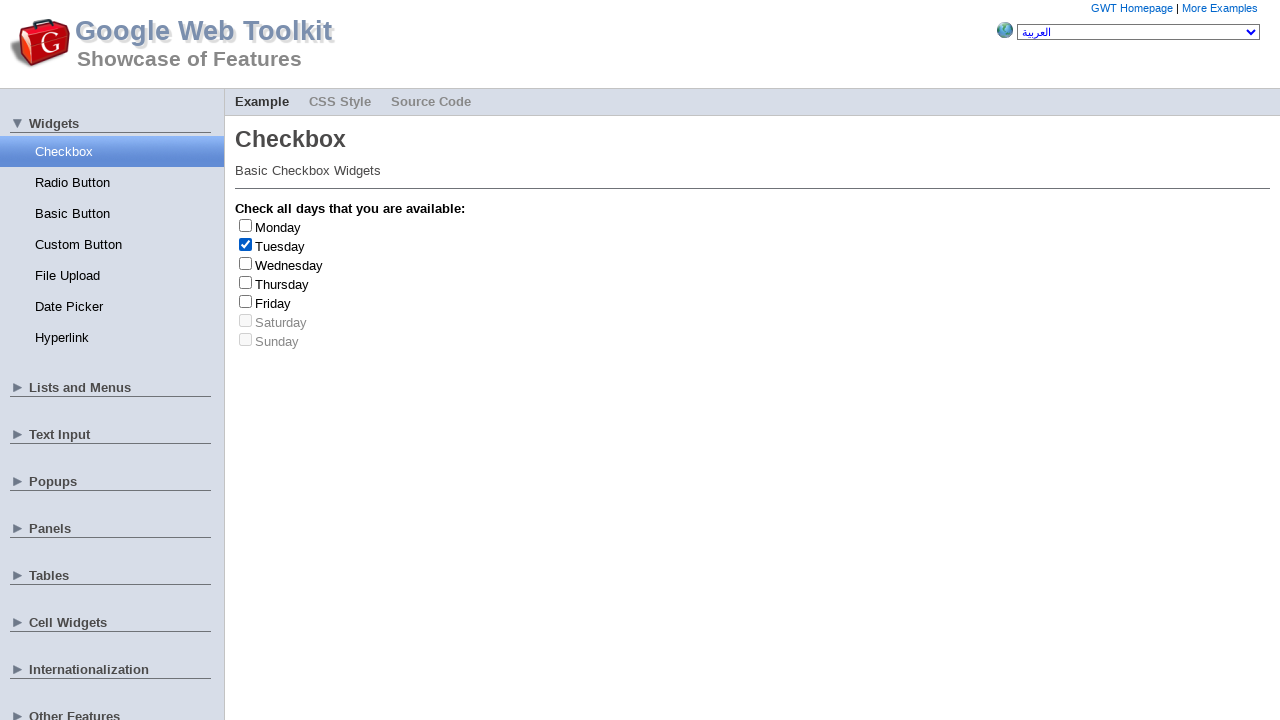

Verified that Tuesday checkbox is now selected after clicking
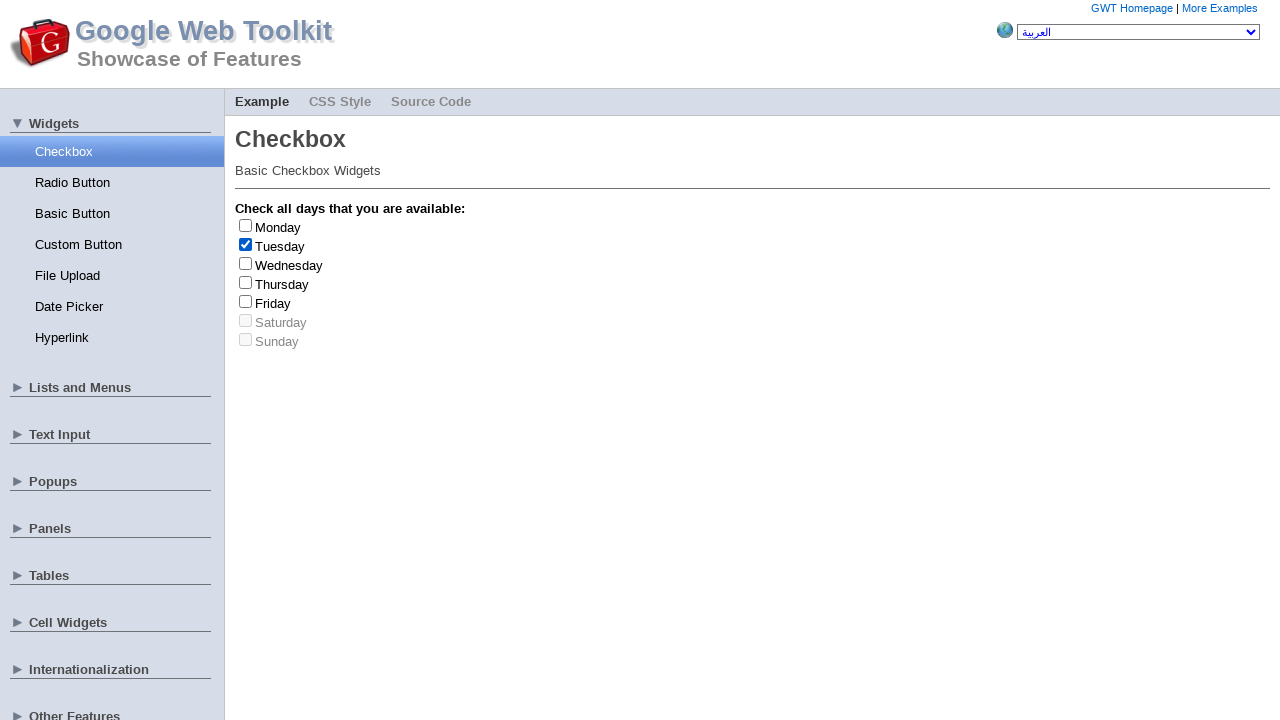

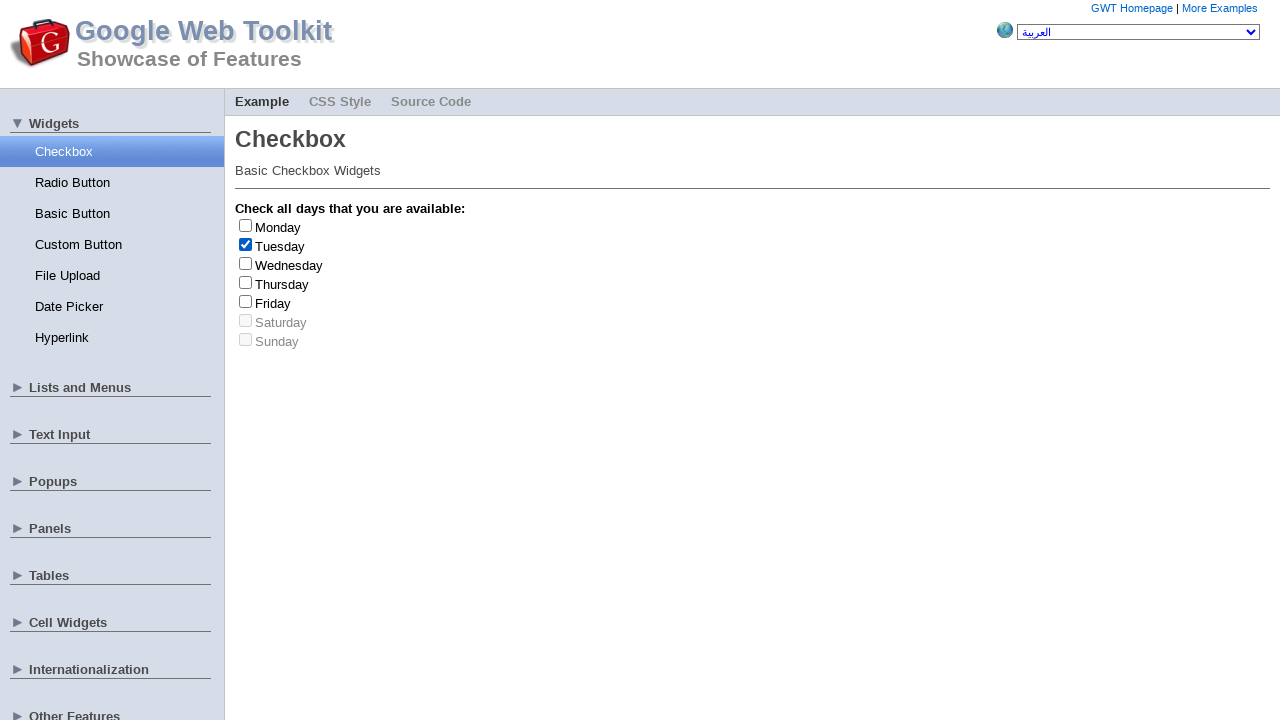